Tests a shopping game where the user reads a wishlist, finds products across multiple pages, adds the required quantities to cart, and verifies the result.

Starting URL: https://material.playwrightvn.com/games/001-di-cho.html

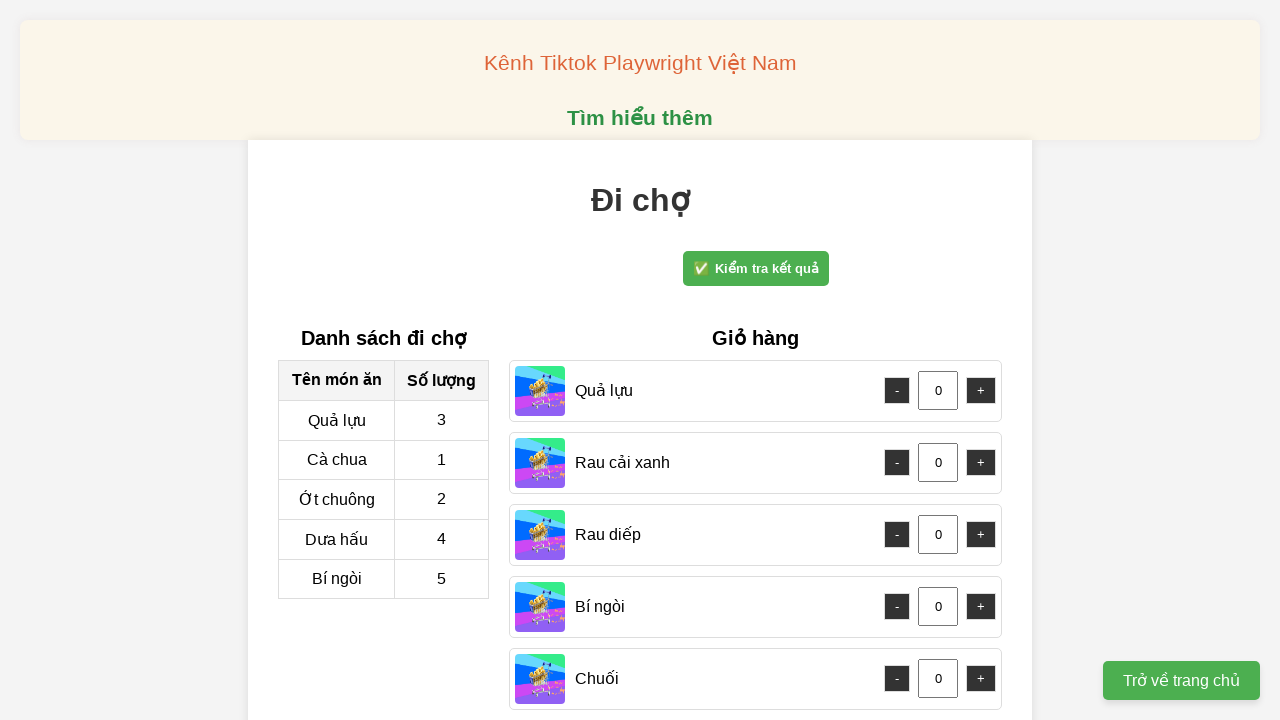

Extracted shopping list from wishlist table
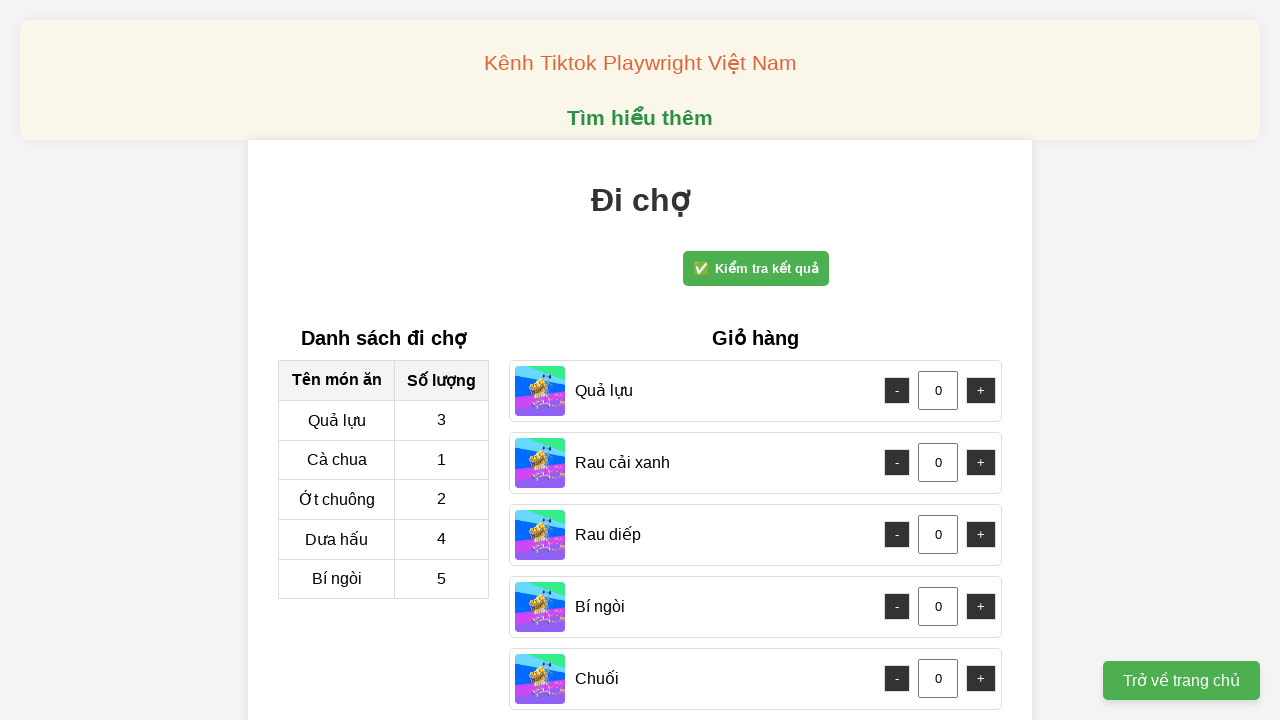

Retrieved product names from page 1
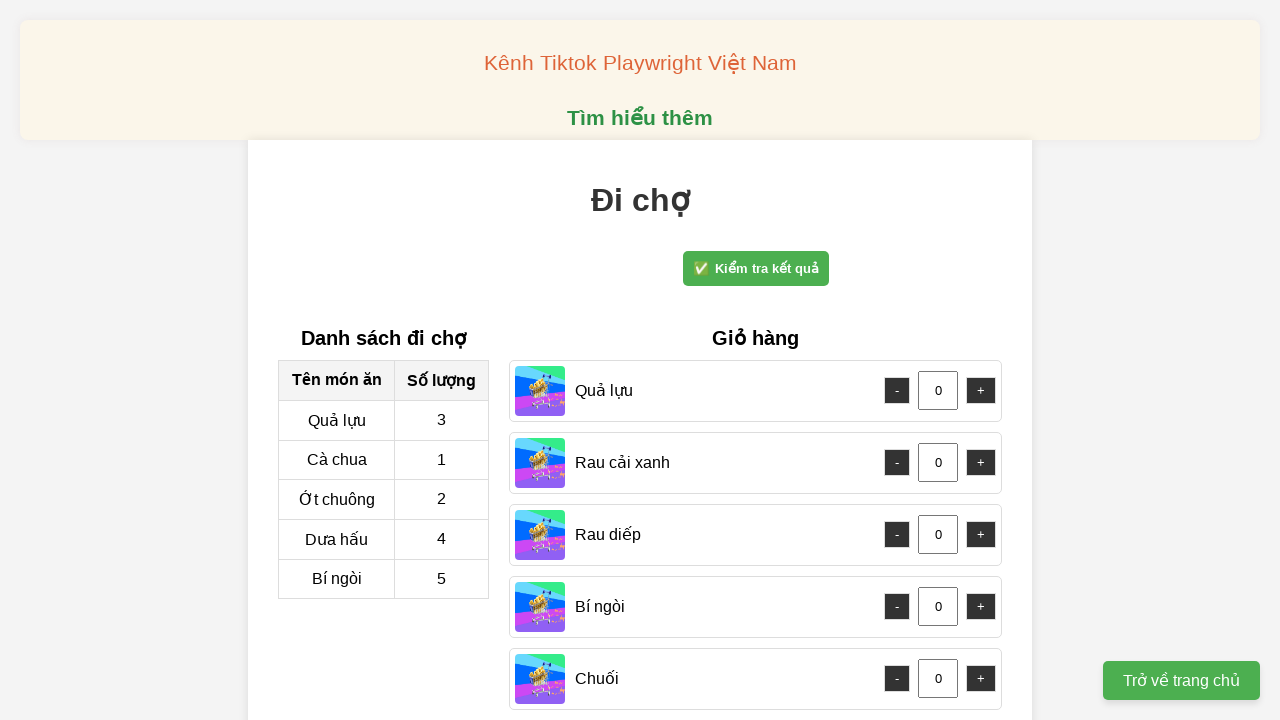

Added 'Quả lựu' to cart (quantity increment) at (897, 391) on #cart div:has-text("Quả lựu - +") >> internal:role=button >> nth=0
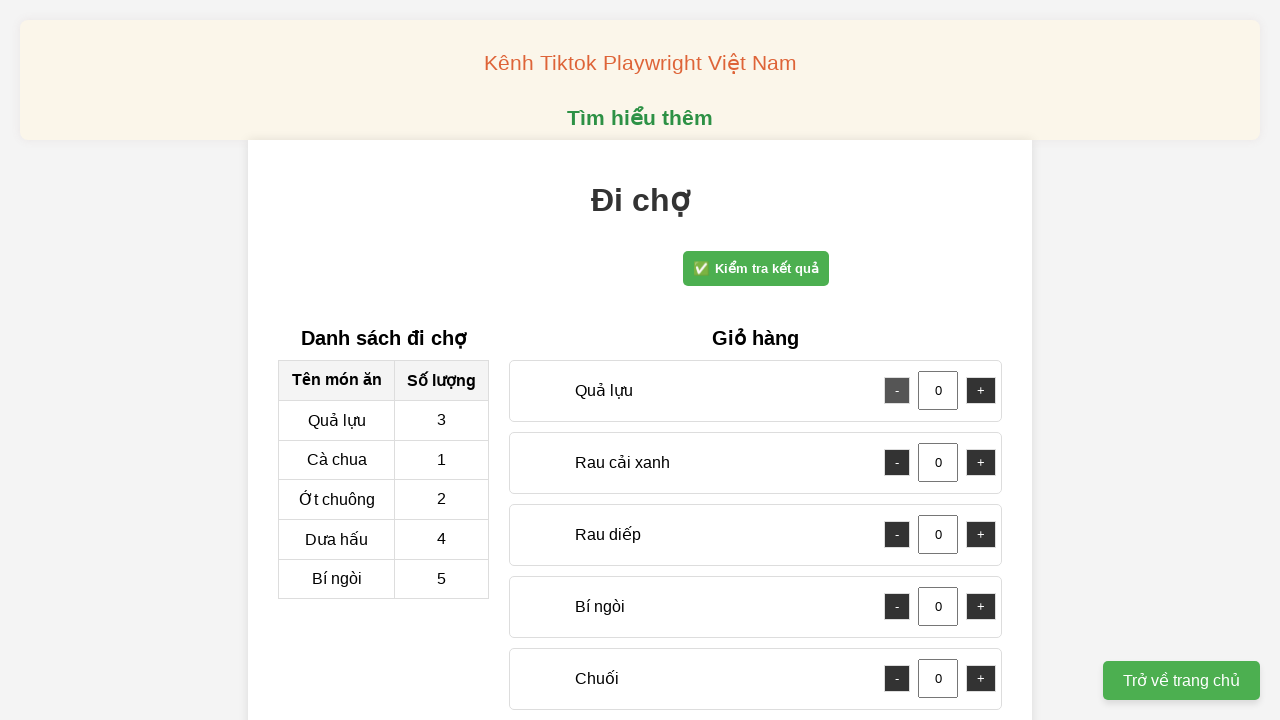

Added 'Quả lựu' to cart (quantity increment) at (897, 391) on #cart div:has-text("Quả lựu - +") >> internal:role=button >> nth=0
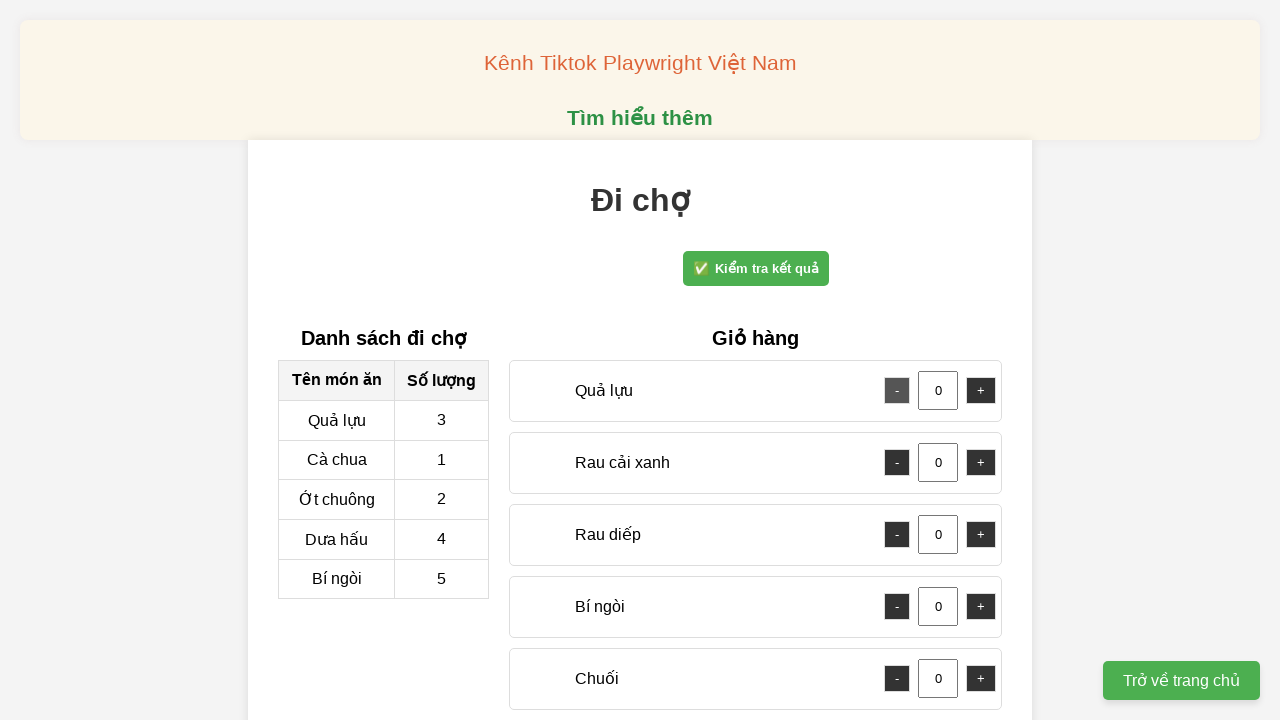

Added 'Quả lựu' to cart (quantity increment) at (897, 391) on #cart div:has-text("Quả lựu - +") >> internal:role=button >> nth=0
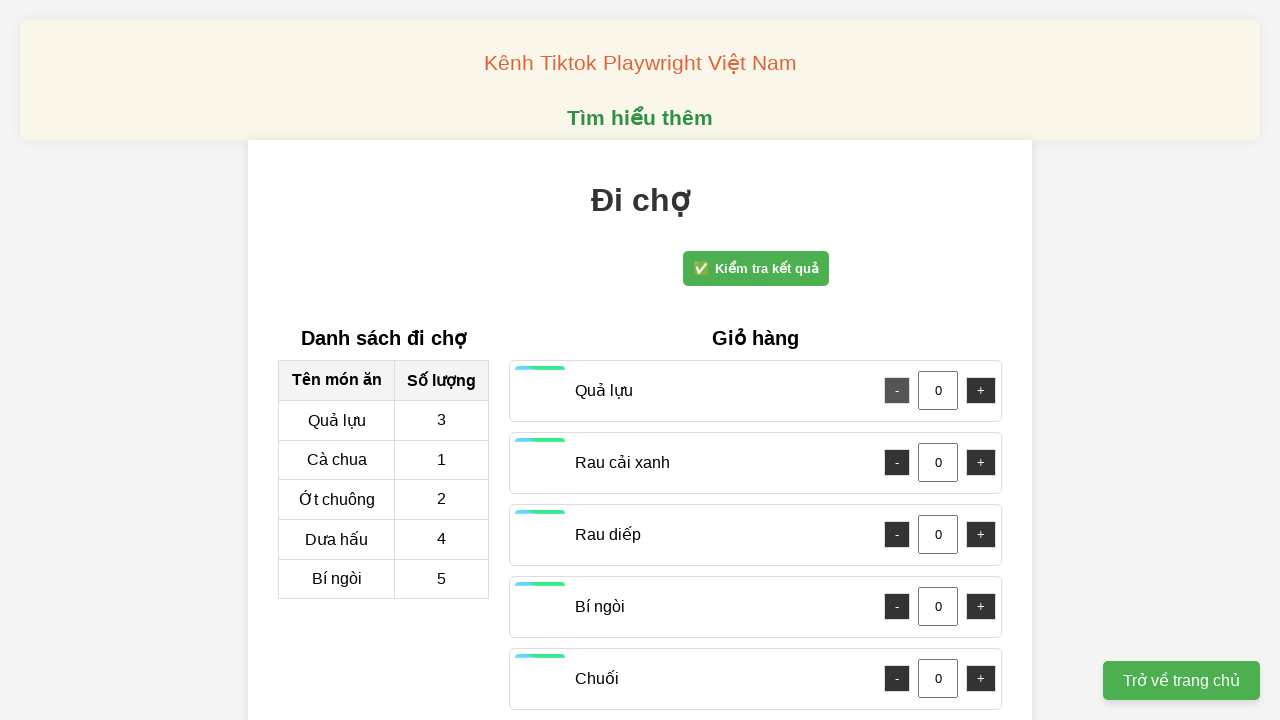

Added 'Bí ngòi' to cart (quantity increment) at (897, 607) on #cart div:has-text("Bí ngòi - +") >> internal:role=button >> nth=0
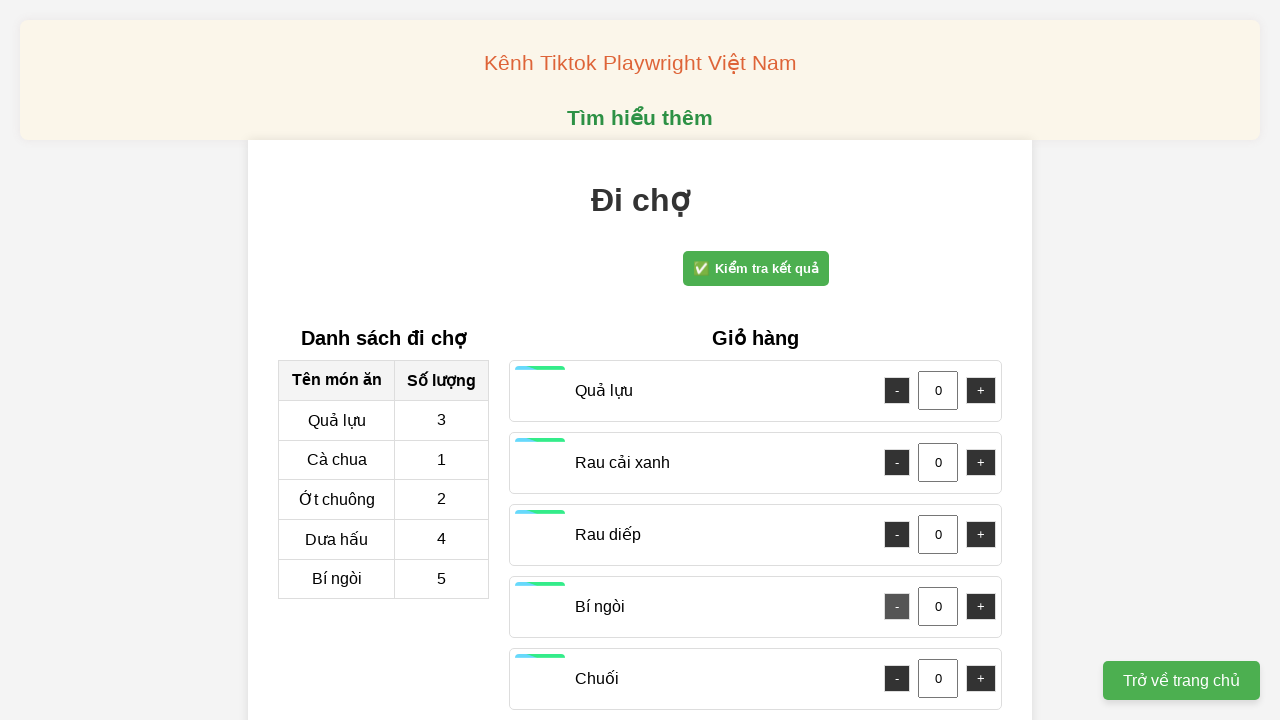

Added 'Bí ngòi' to cart (quantity increment) at (897, 607) on #cart div:has-text("Bí ngòi - +") >> internal:role=button >> nth=0
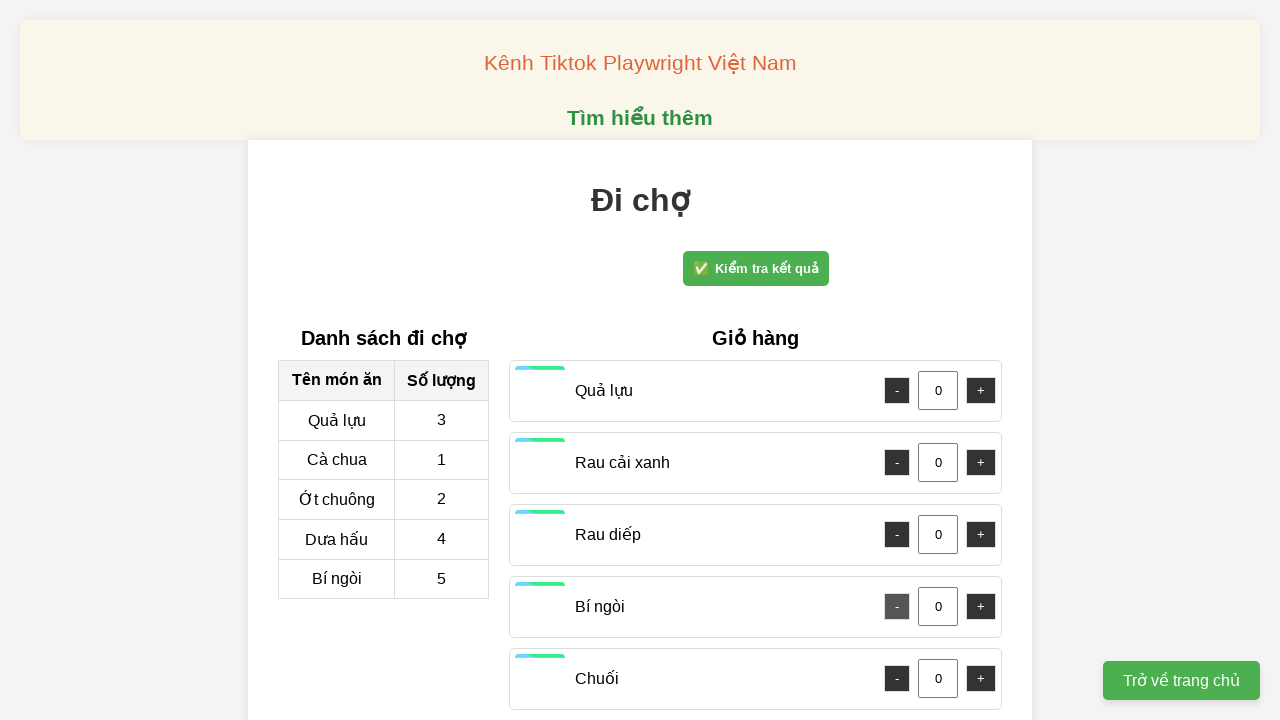

Added 'Bí ngòi' to cart (quantity increment) at (897, 607) on #cart div:has-text("Bí ngòi - +") >> internal:role=button >> nth=0
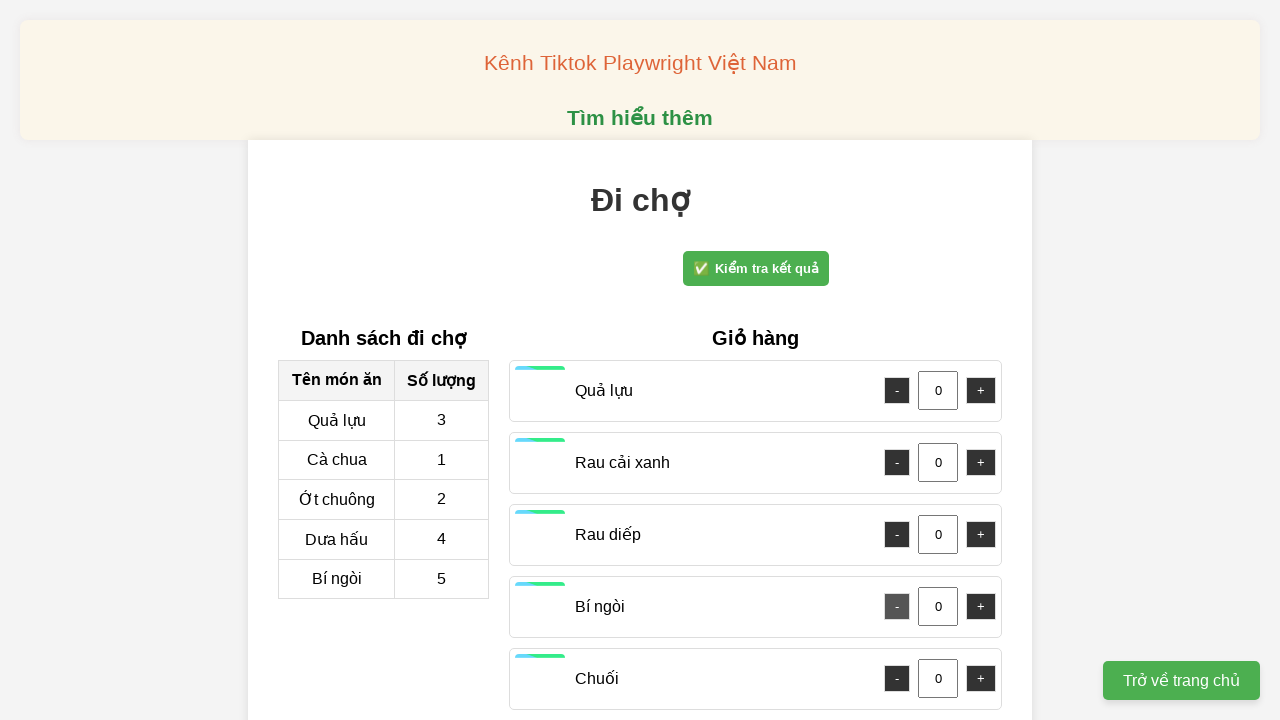

Added 'Bí ngòi' to cart (quantity increment) at (897, 607) on #cart div:has-text("Bí ngòi - +") >> internal:role=button >> nth=0
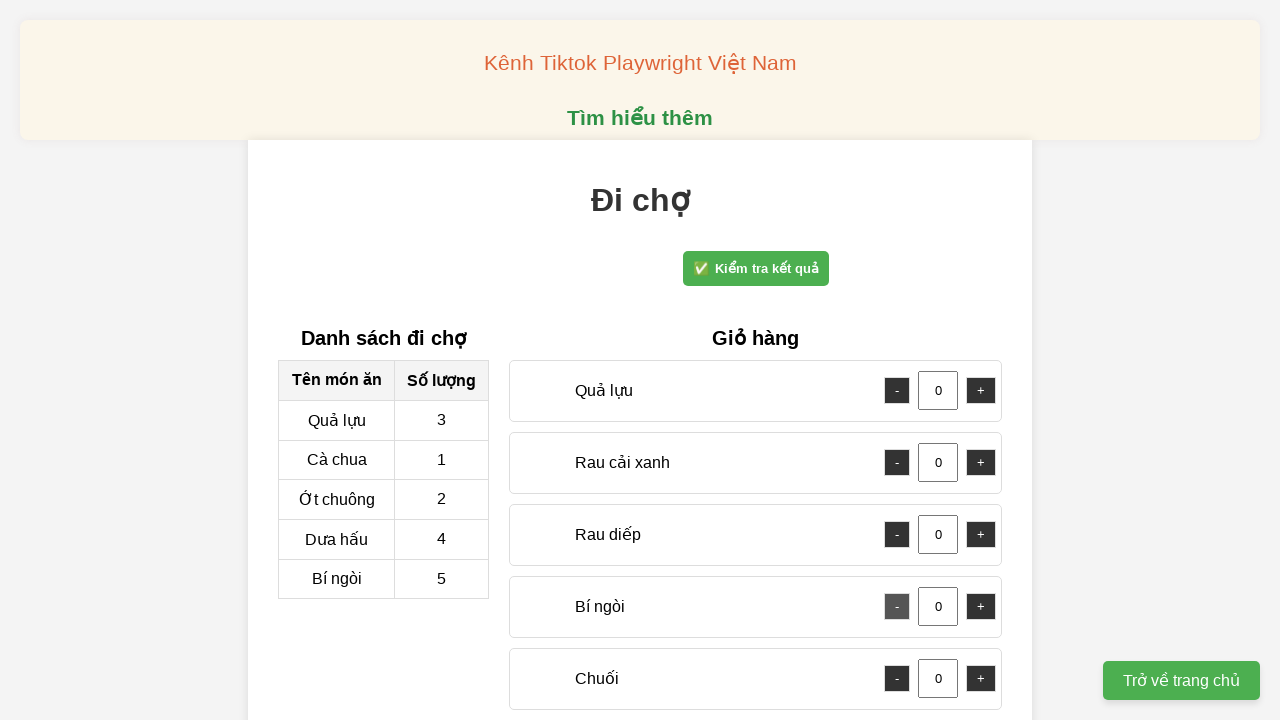

Added 'Bí ngòi' to cart (quantity increment) at (897, 607) on #cart div:has-text("Bí ngòi - +") >> internal:role=button >> nth=0
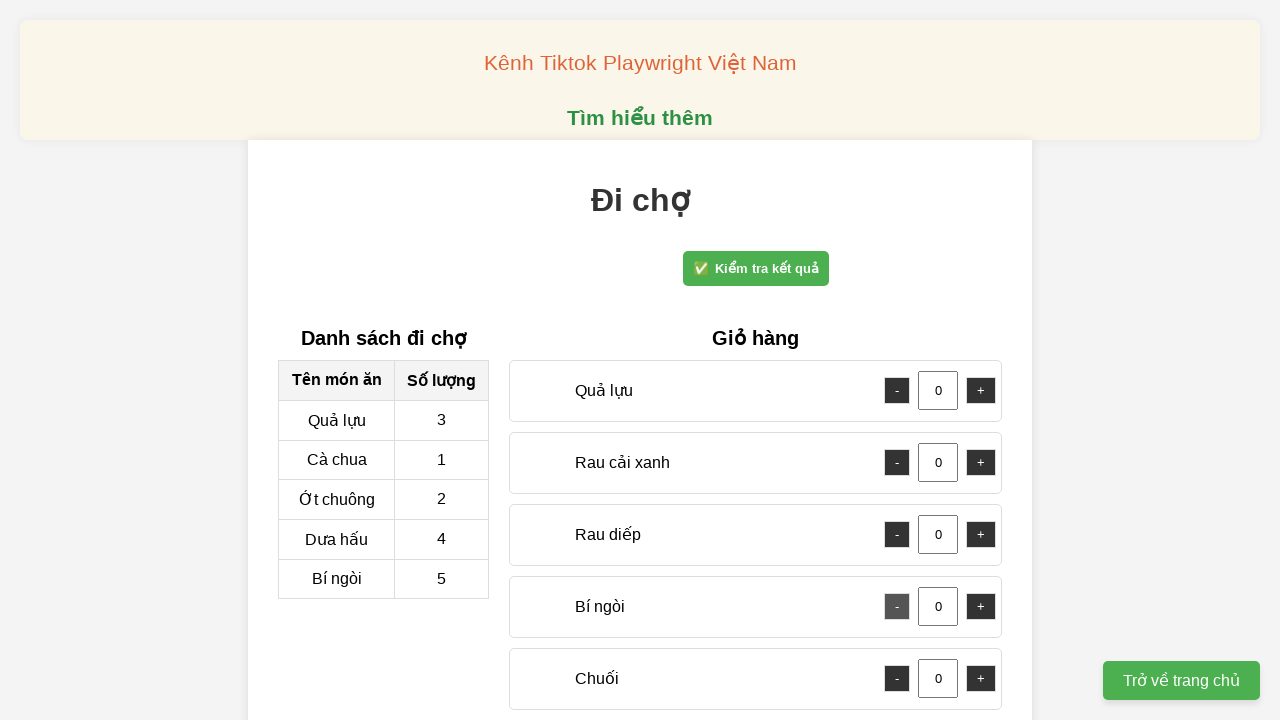

Navigated to next page (page 2) at (876, 657) on button:has-text("Trang sau")
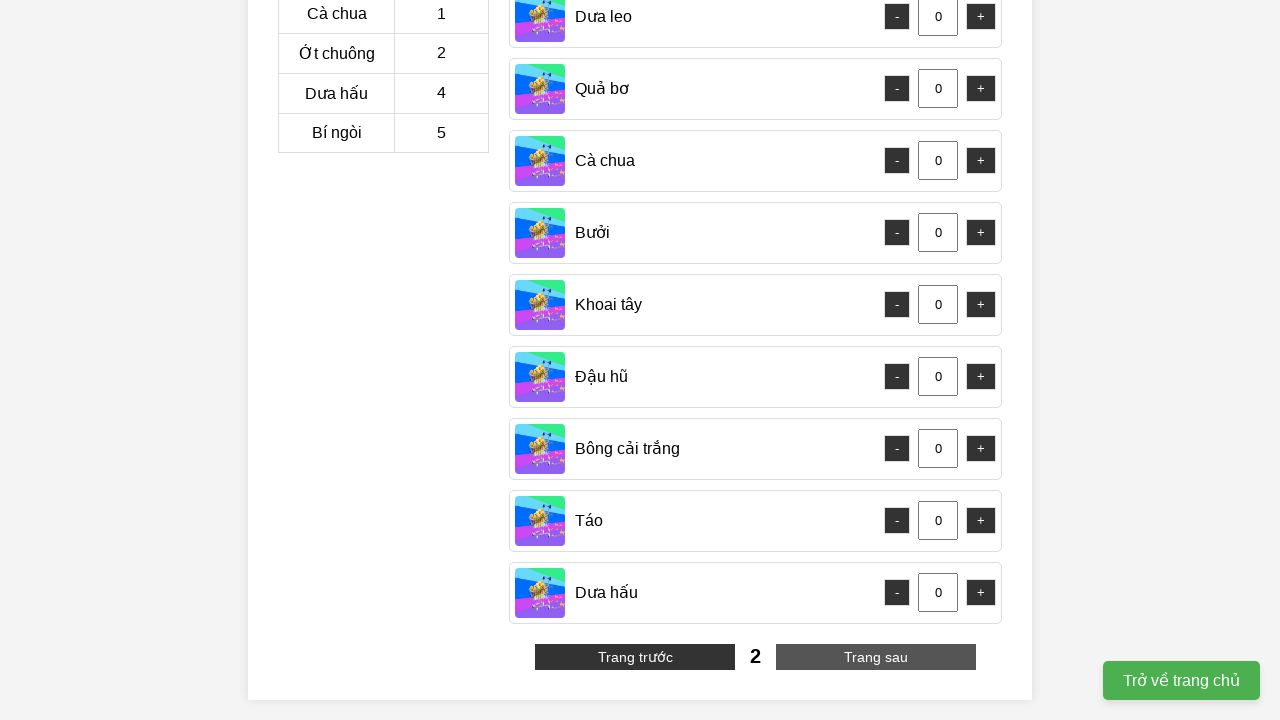

Retrieved product names from page 2
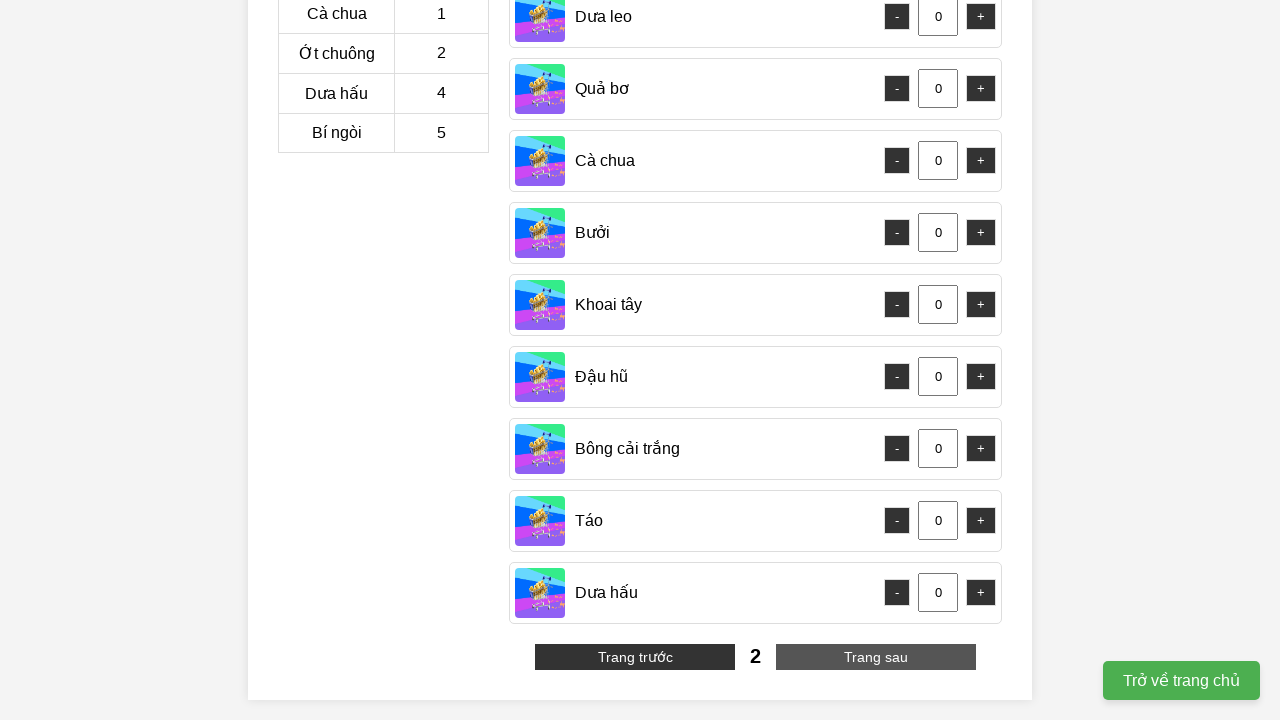

Added 'Cà chua' to cart (quantity increment) at (897, 161) on #cart div:has-text("Cà chua - +") >> internal:role=button >> nth=0
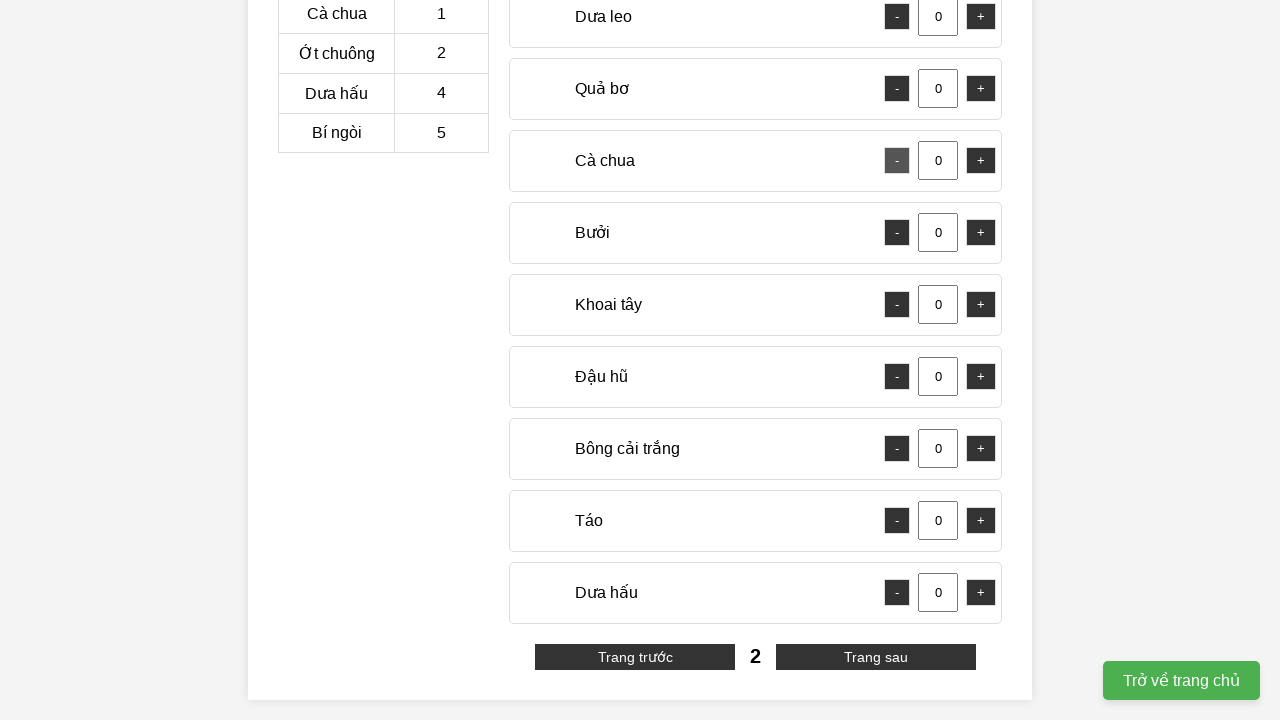

Added 'Dưa hấu' to cart (quantity increment) at (897, 593) on #cart div:has-text("Dưa hấu - +") >> internal:role=button >> nth=0
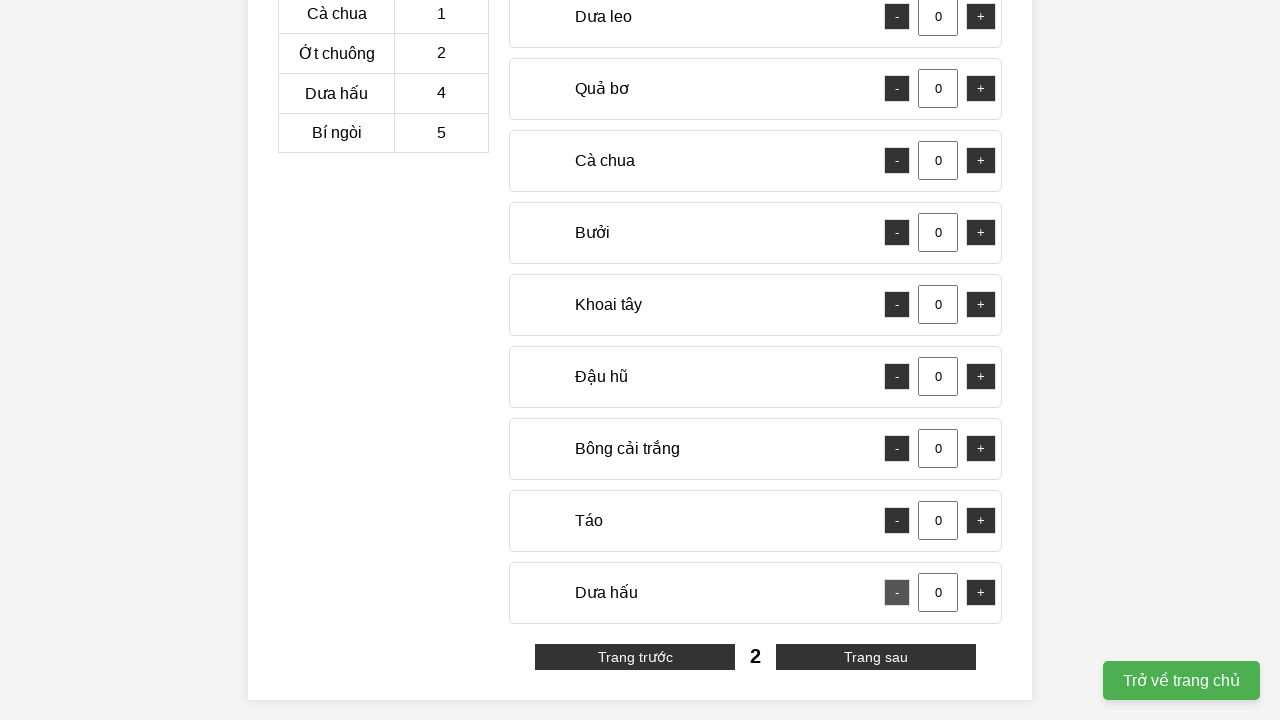

Added 'Dưa hấu' to cart (quantity increment) at (897, 593) on #cart div:has-text("Dưa hấu - +") >> internal:role=button >> nth=0
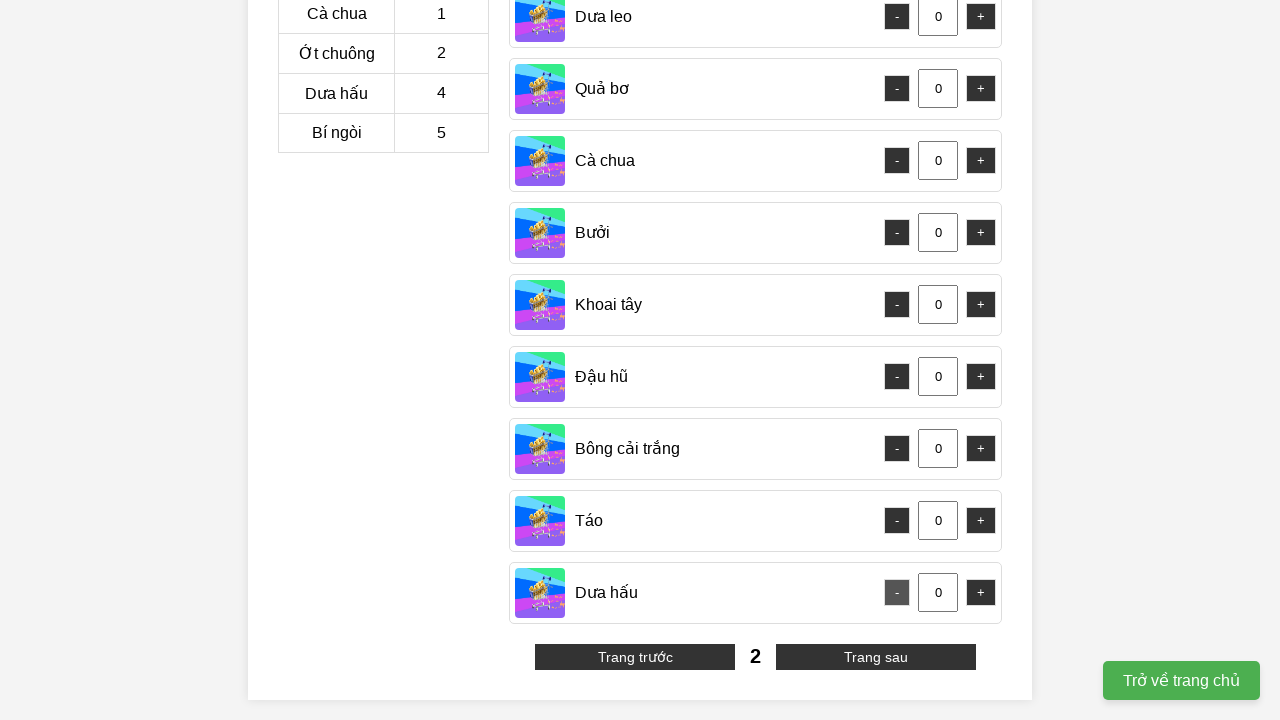

Added 'Dưa hấu' to cart (quantity increment) at (897, 593) on #cart div:has-text("Dưa hấu - +") >> internal:role=button >> nth=0
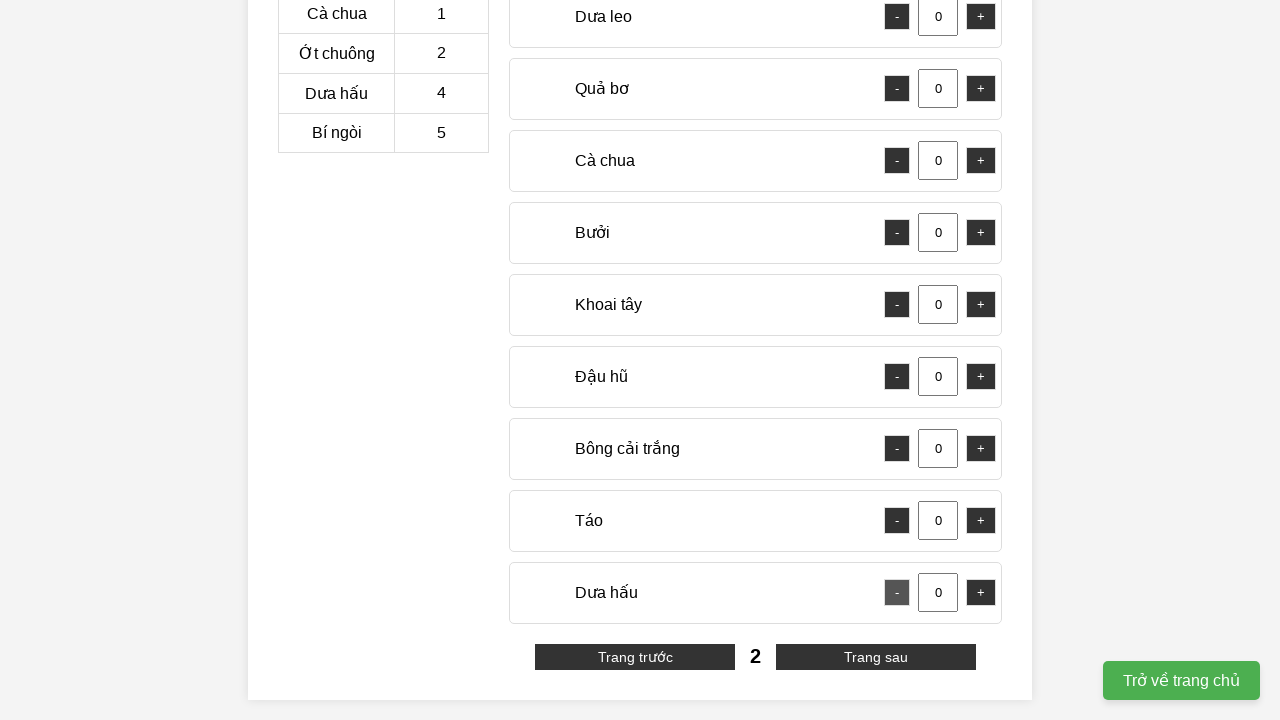

Added 'Dưa hấu' to cart (quantity increment) at (897, 593) on #cart div:has-text("Dưa hấu - +") >> internal:role=button >> nth=0
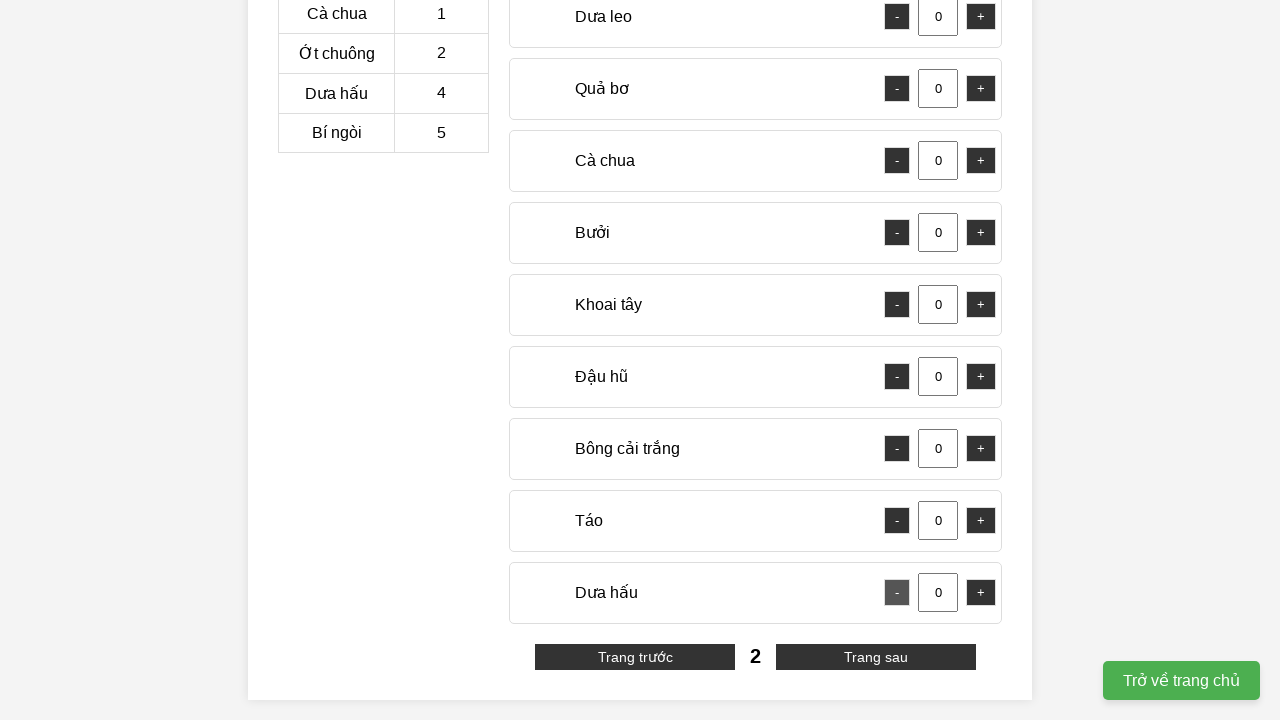

Navigated to next page (page 3) at (876, 657) on button:has-text("Trang sau")
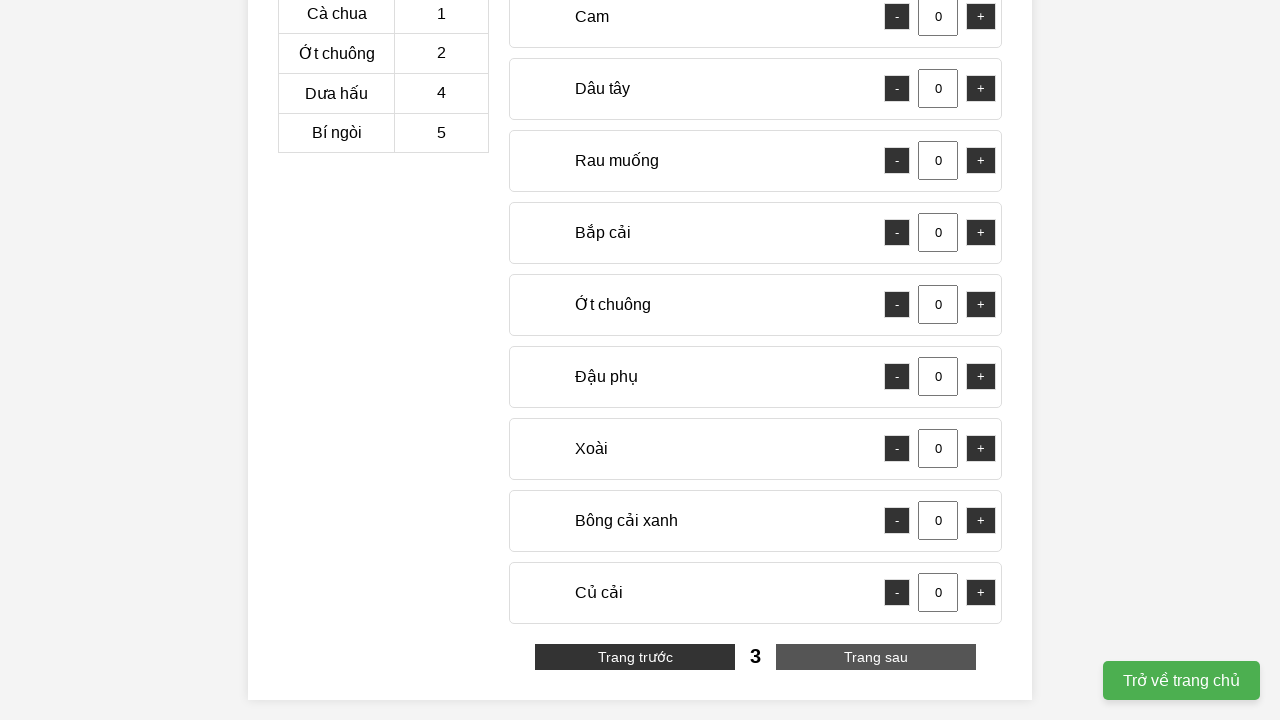

Retrieved product names from page 3
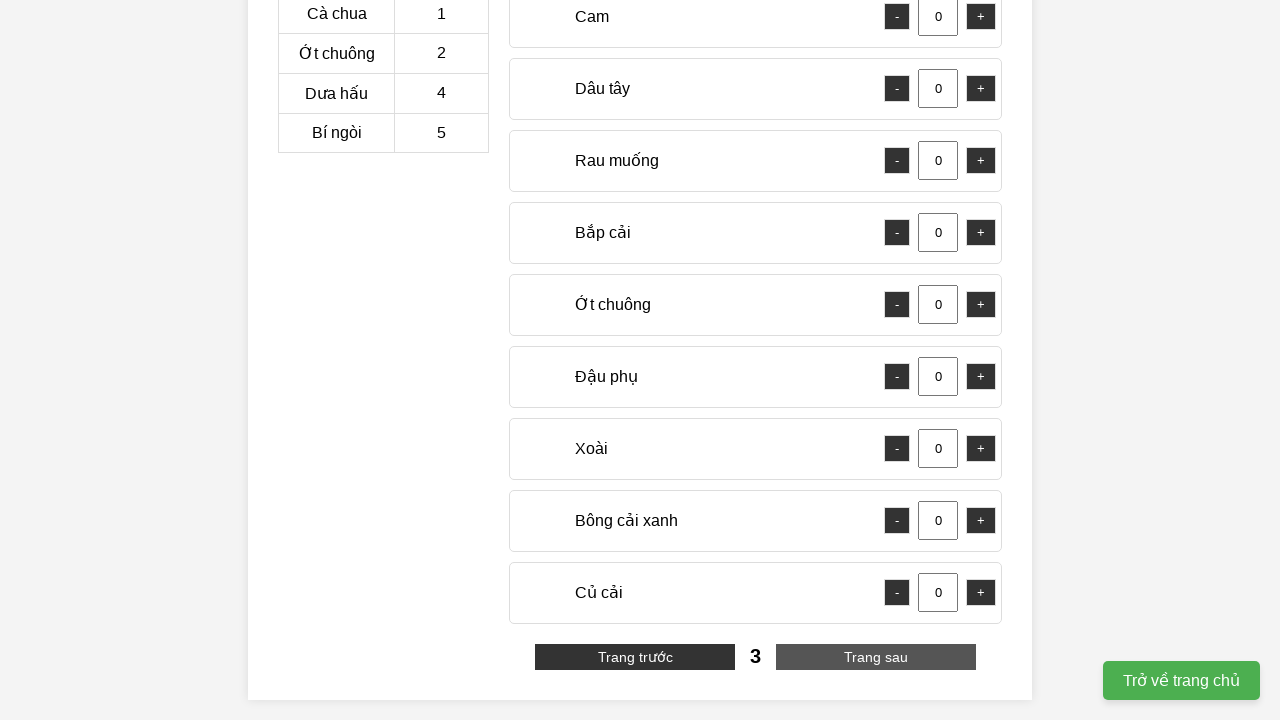

Added 'Ớt chuông' to cart (quantity increment) at (897, 305) on #cart div:has-text("Ớt chuông - +") >> internal:role=button >> nth=0
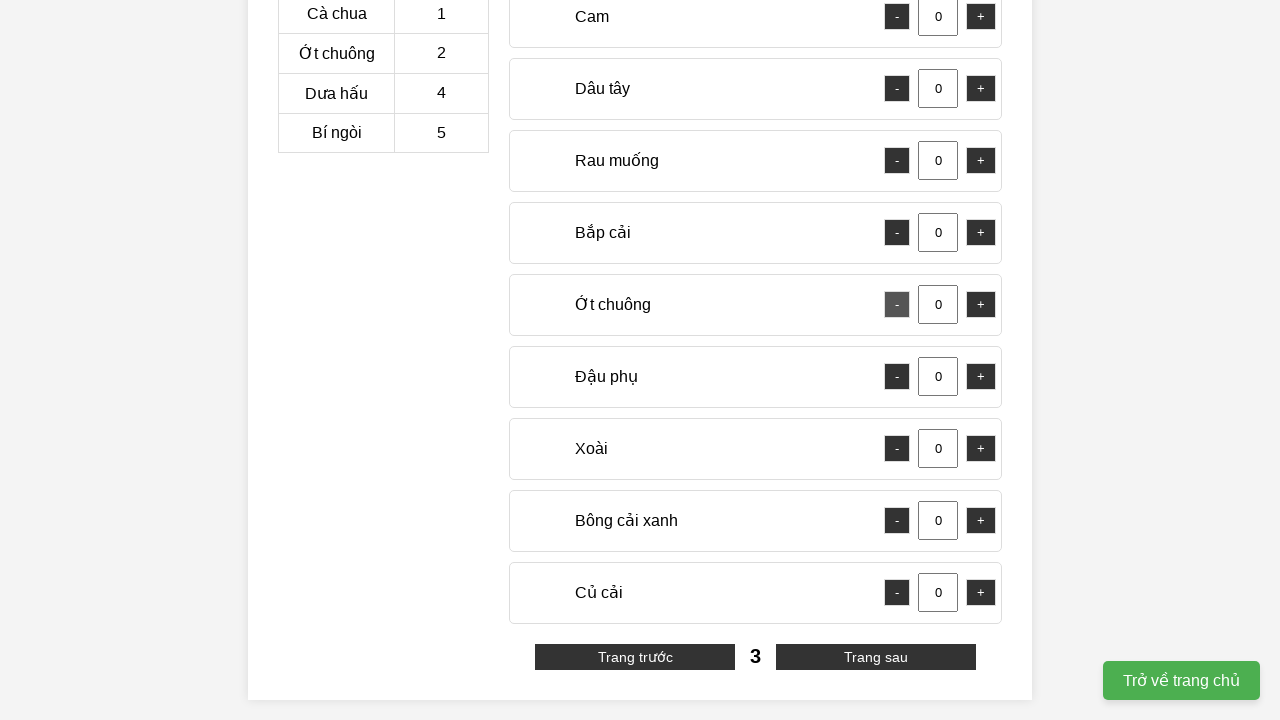

Added 'Ớt chuông' to cart (quantity increment) at (897, 305) on #cart div:has-text("Ớt chuông - +") >> internal:role=button >> nth=0
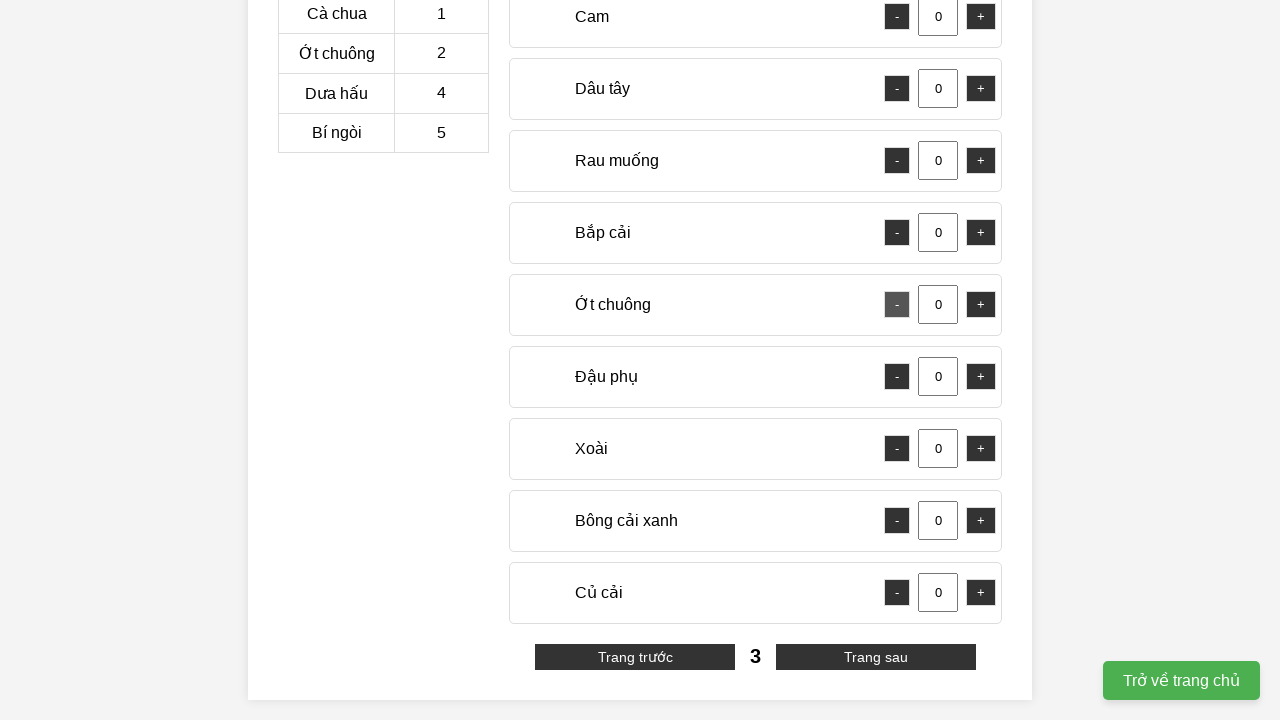

All items found on current page, stopping search
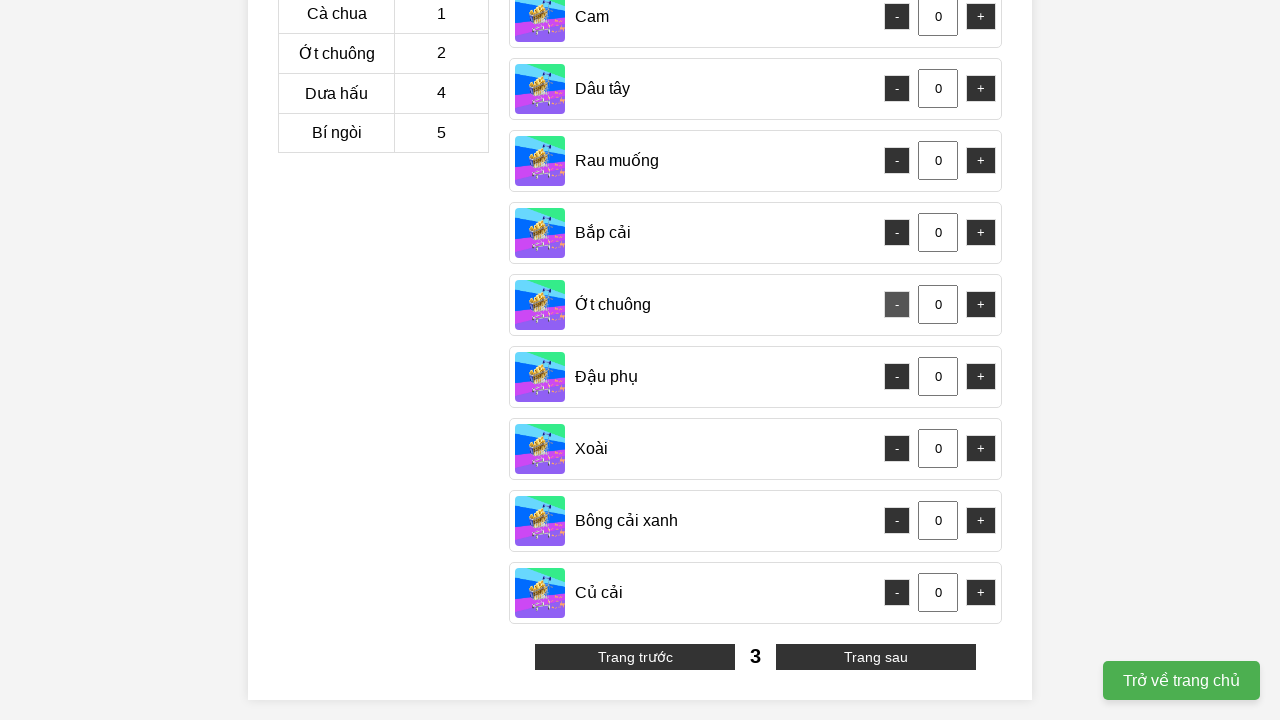

Set up dialog handler to accept confirmation dialogs
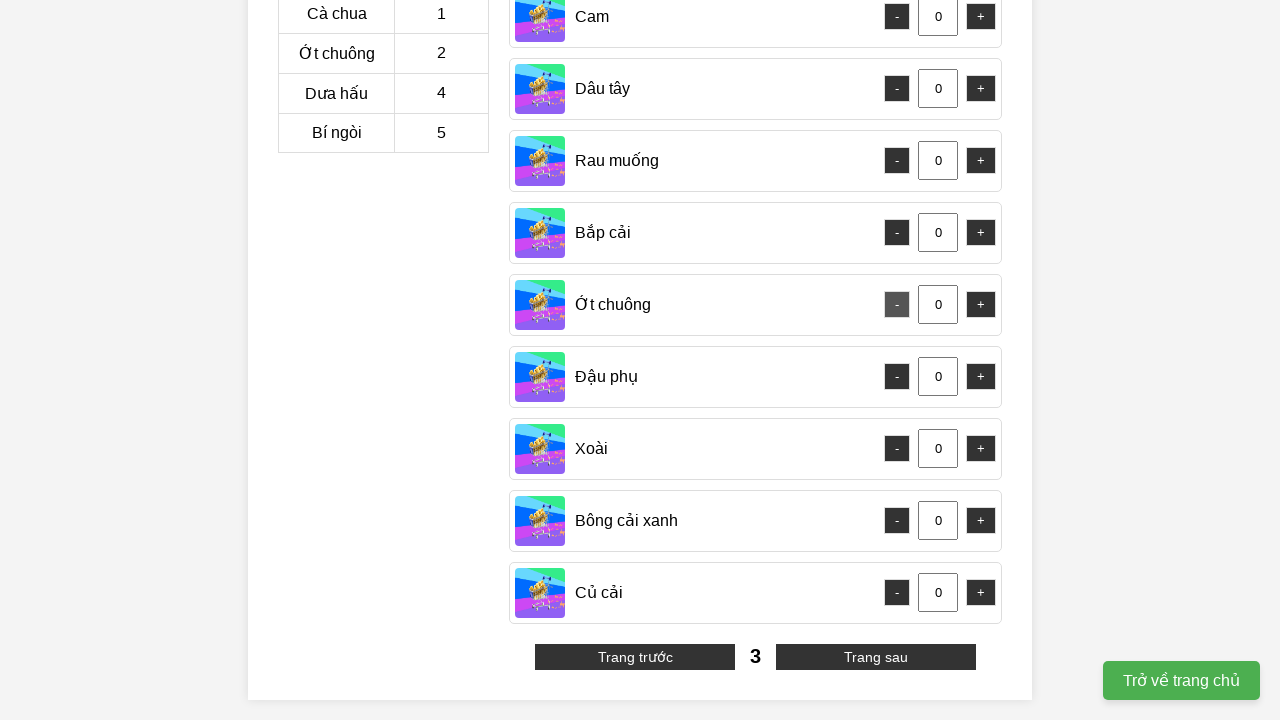

Clicked 'Check Results' button to verify cart at (756, 268) on button.check-result:has-text("Kiểm tra kết quả")
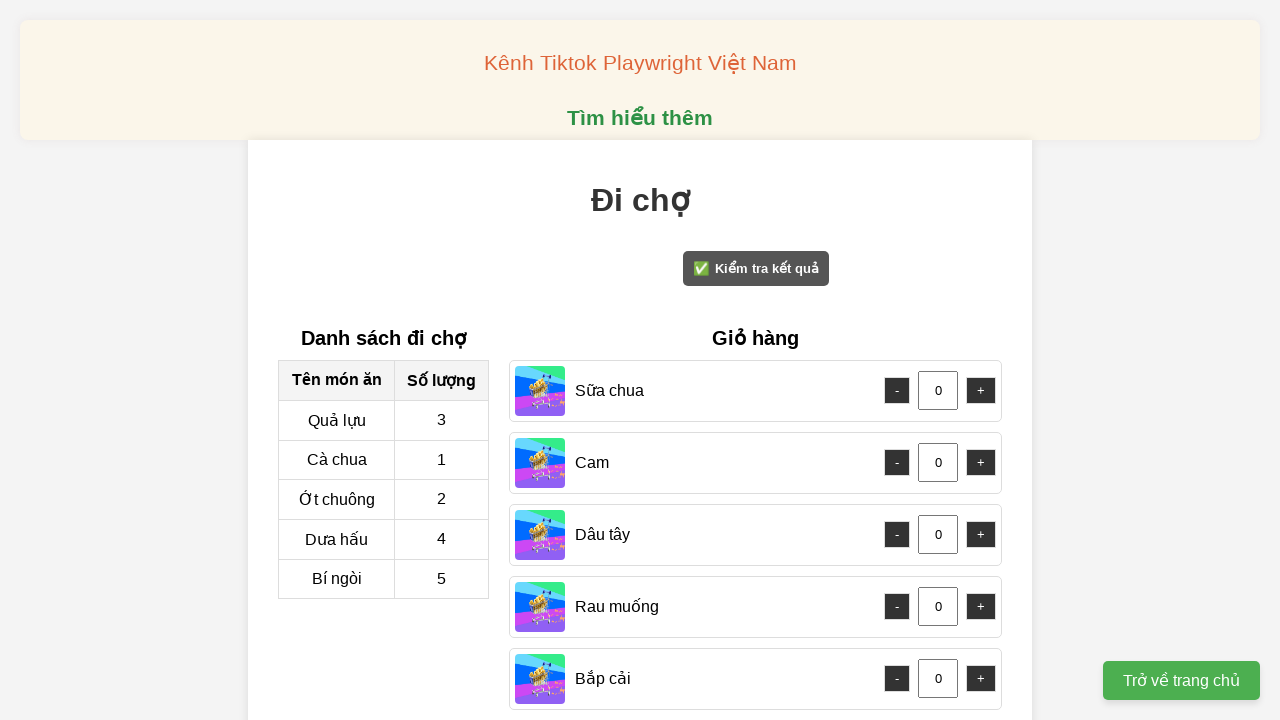

Waited for dialog to appear and be processed
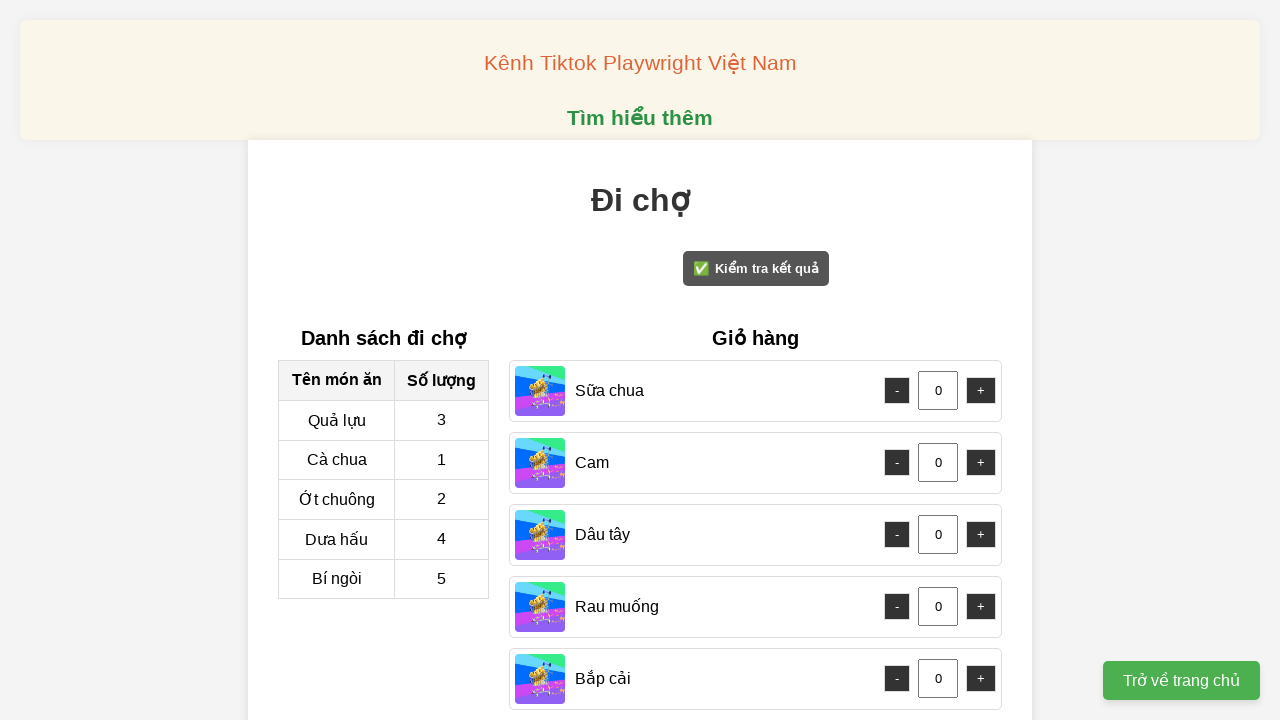

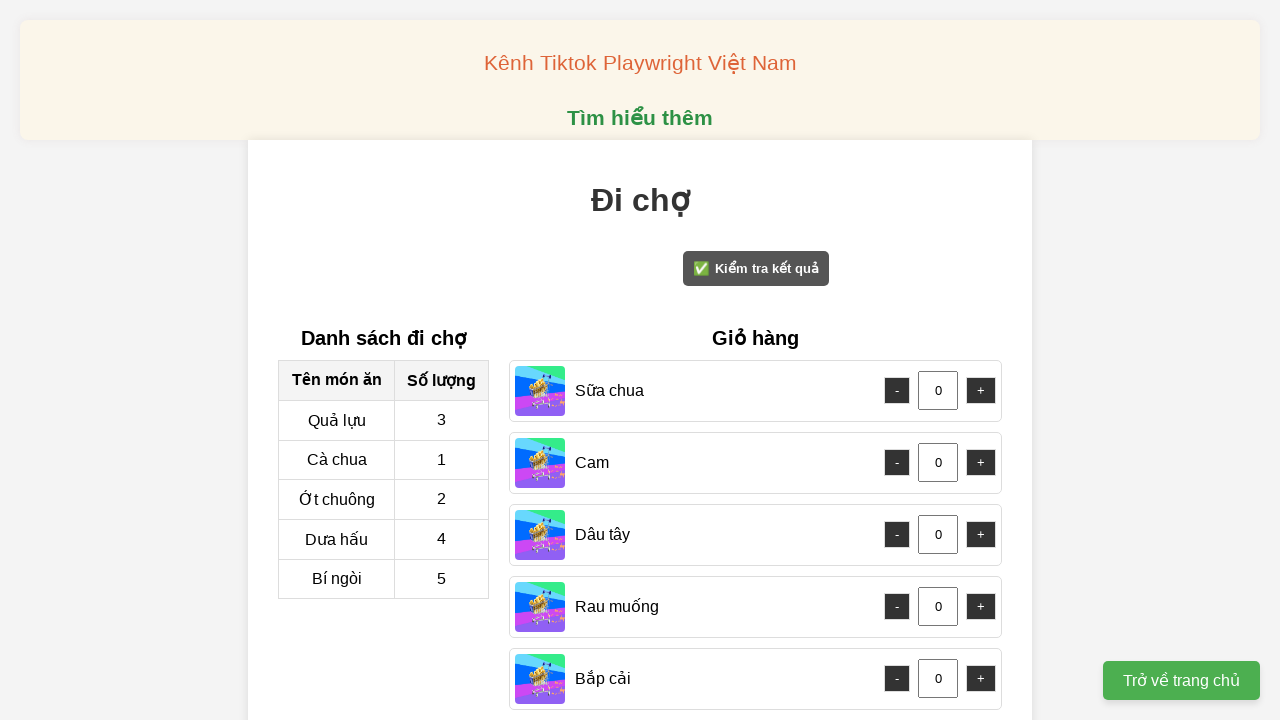